Navigates to Nike's website homepage and waits for the page to load

Starting URL: https://www.nike.com

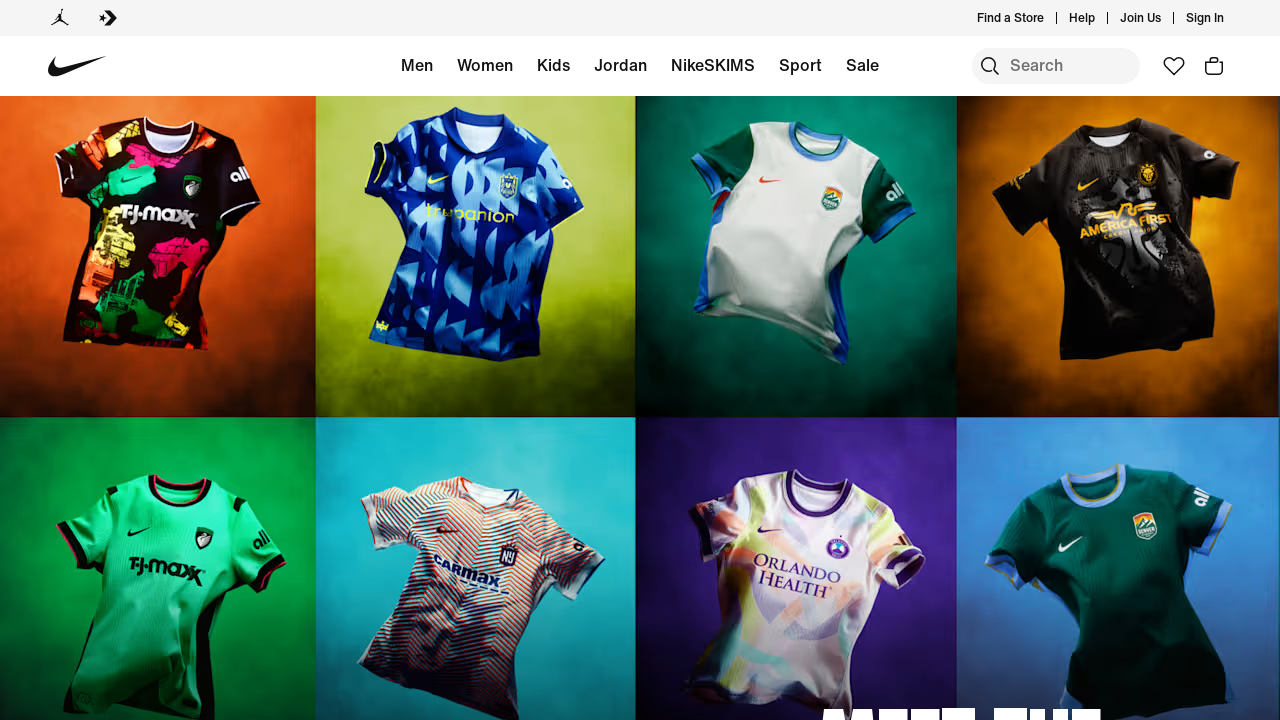

Waited for page to reach networkidle state
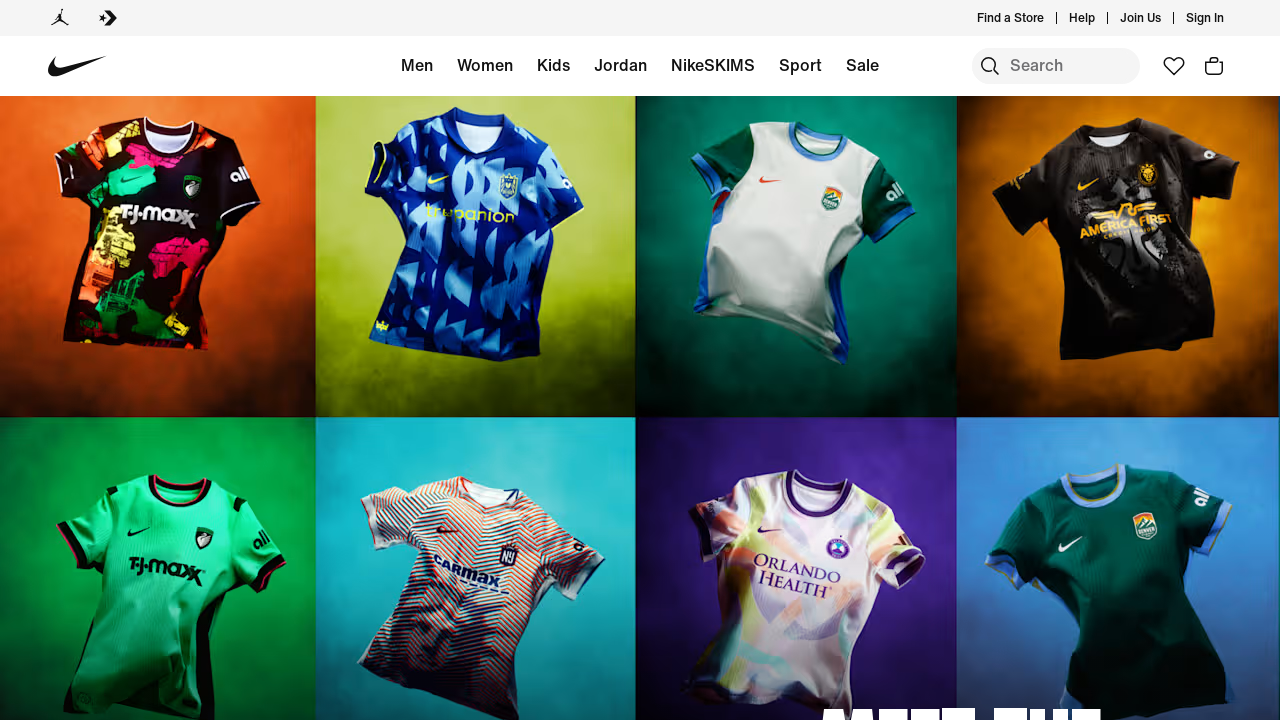

Verified body element is present on Nike homepage
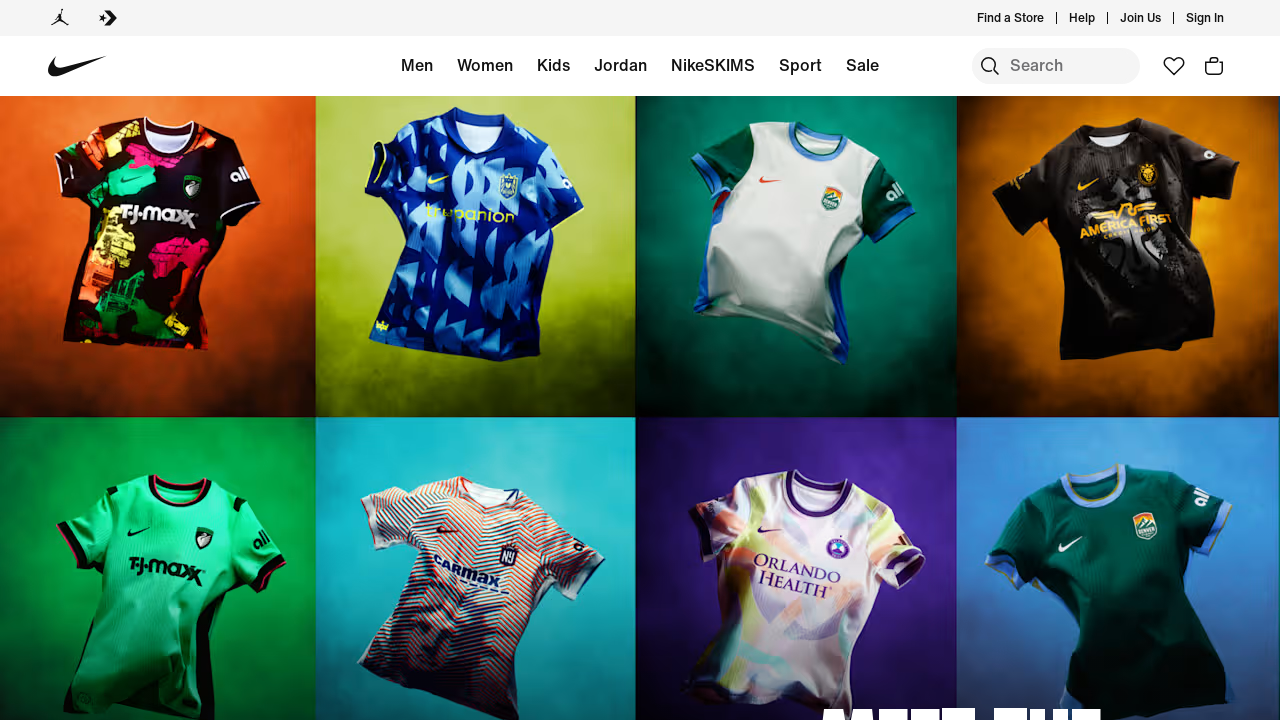

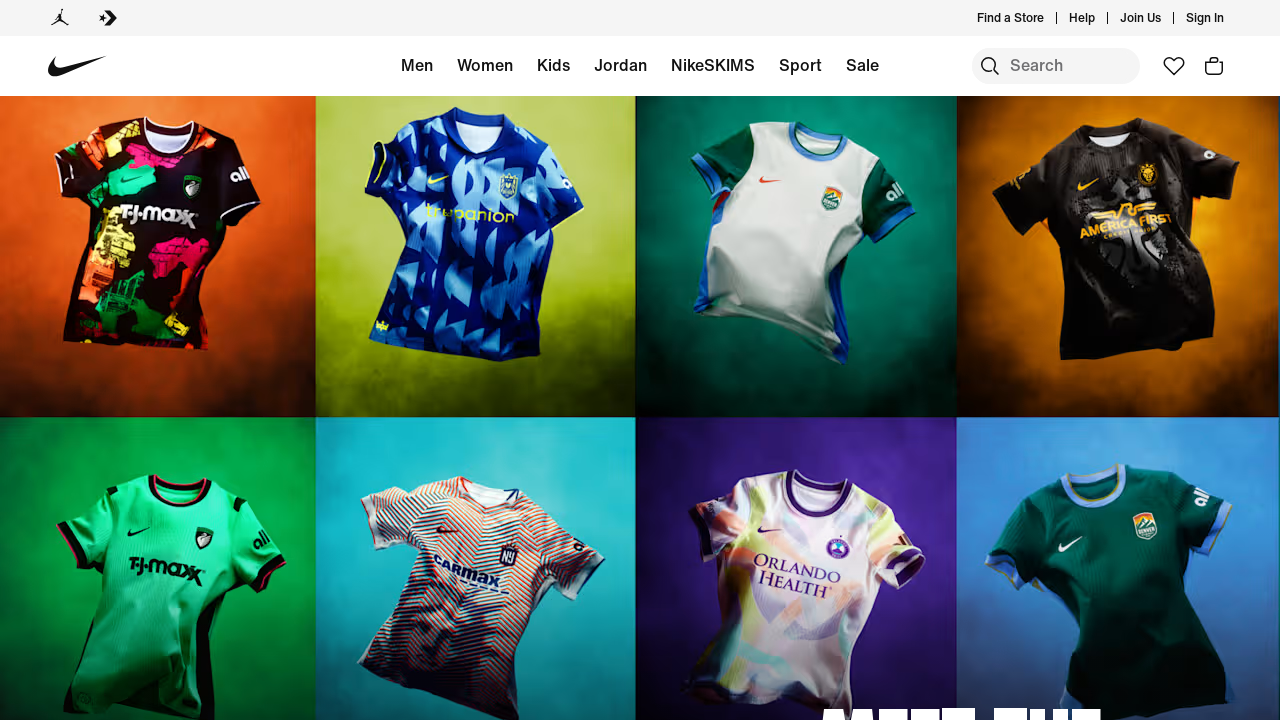